Navigates to RedBus homepage, maximizes the window, and verifies the page loads by checking the title and window dimensions are accessible.

Starting URL: https://www.redbus.in/

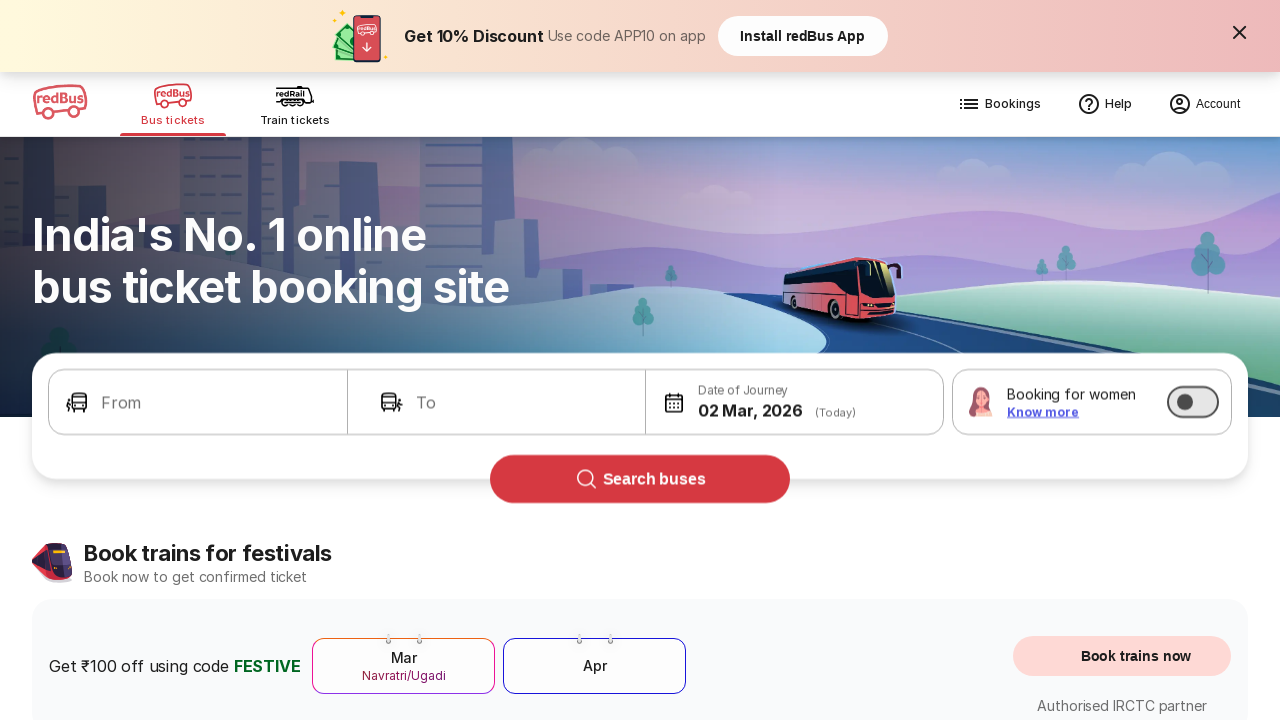

Set viewport to 1920x1080 to simulate window maximize
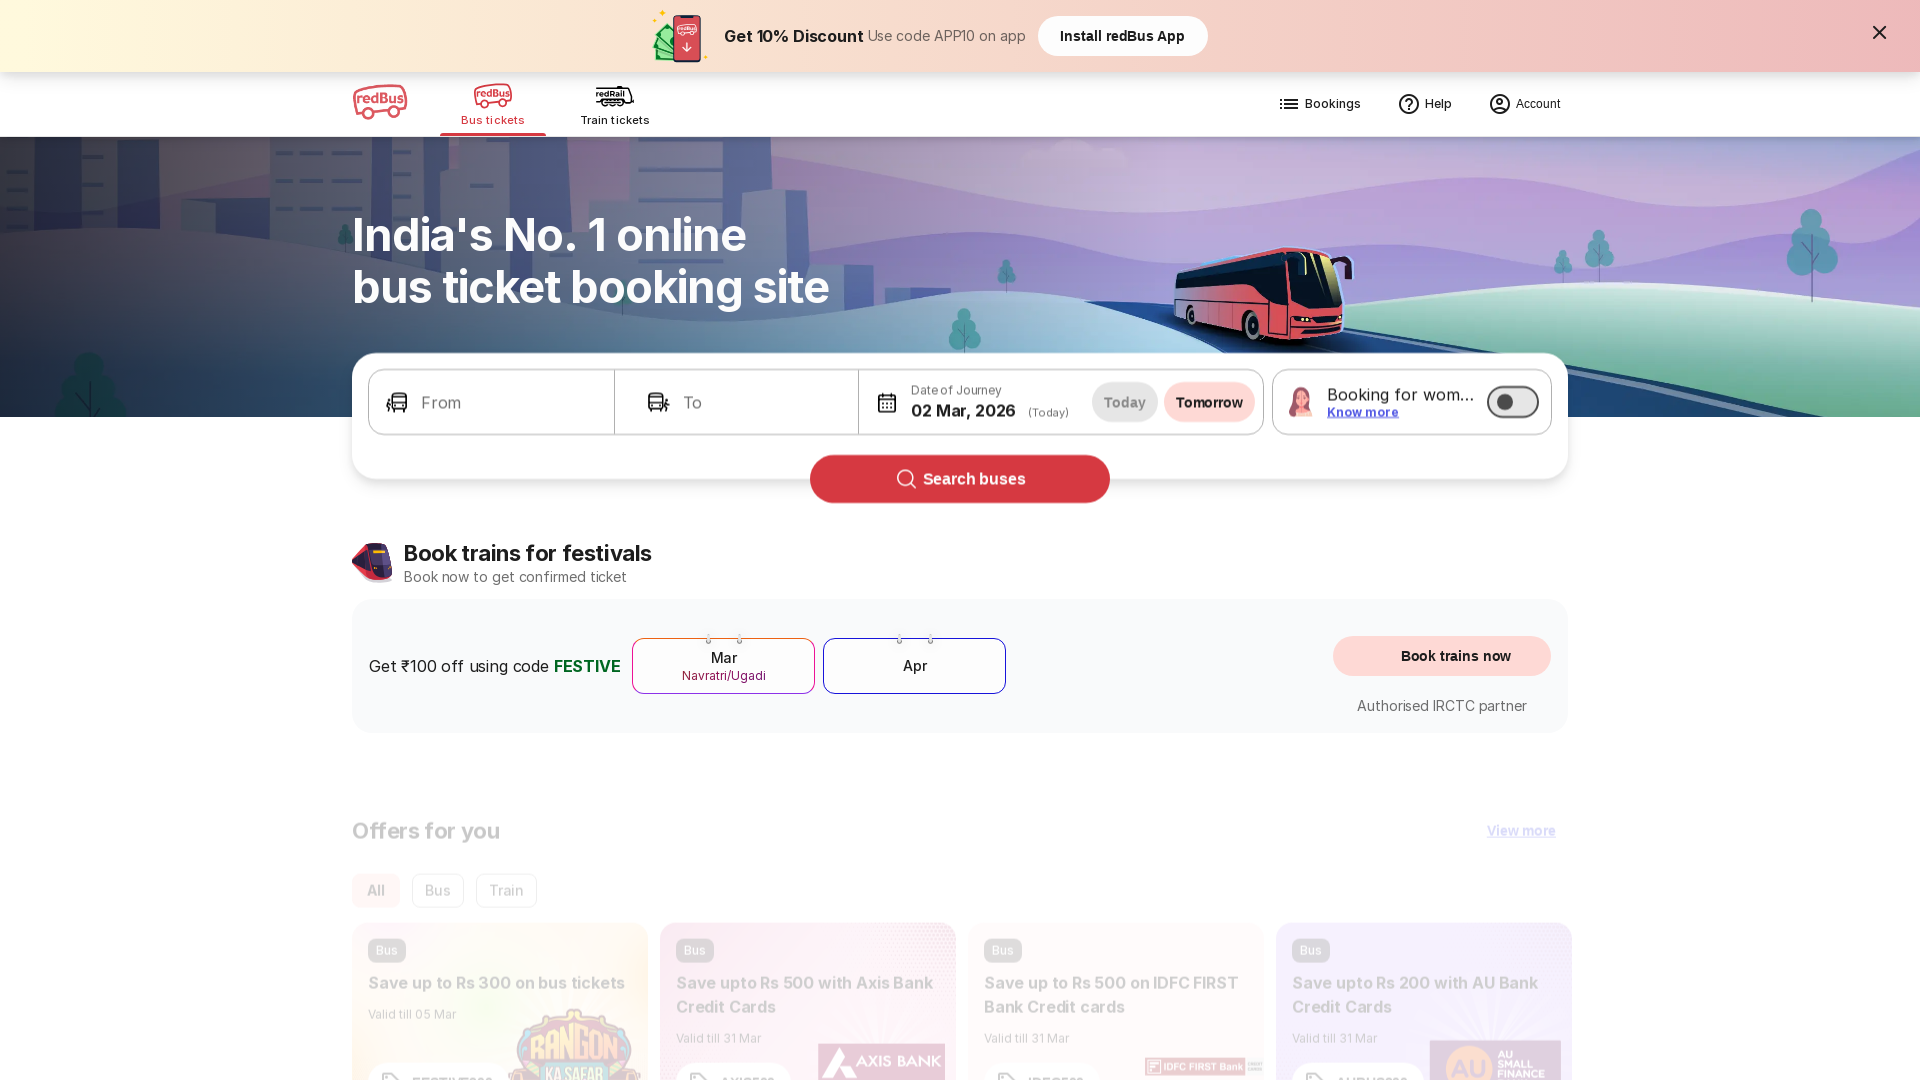

Retrieved page title: Bus Booking Online and Train Tickets at Lowest Price - redBus
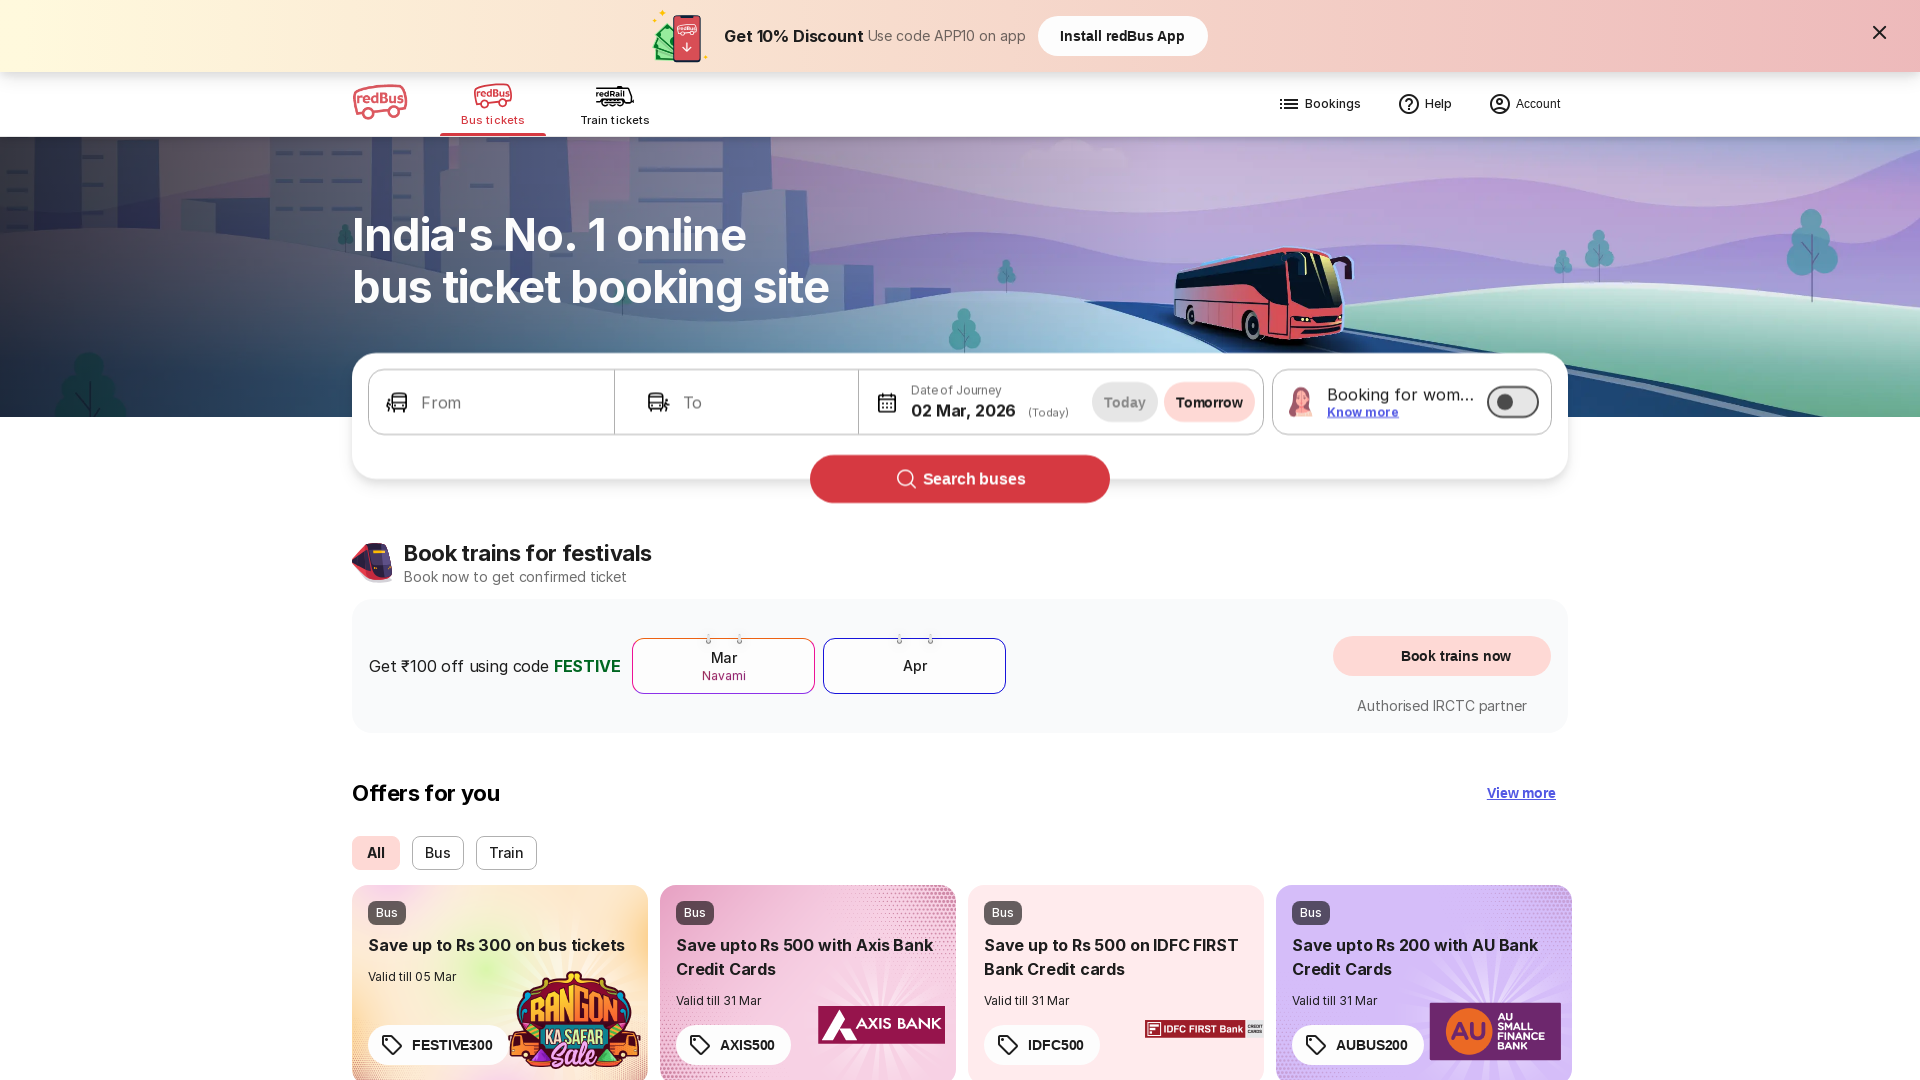

Retrieved viewport dimensions: 1920x1080
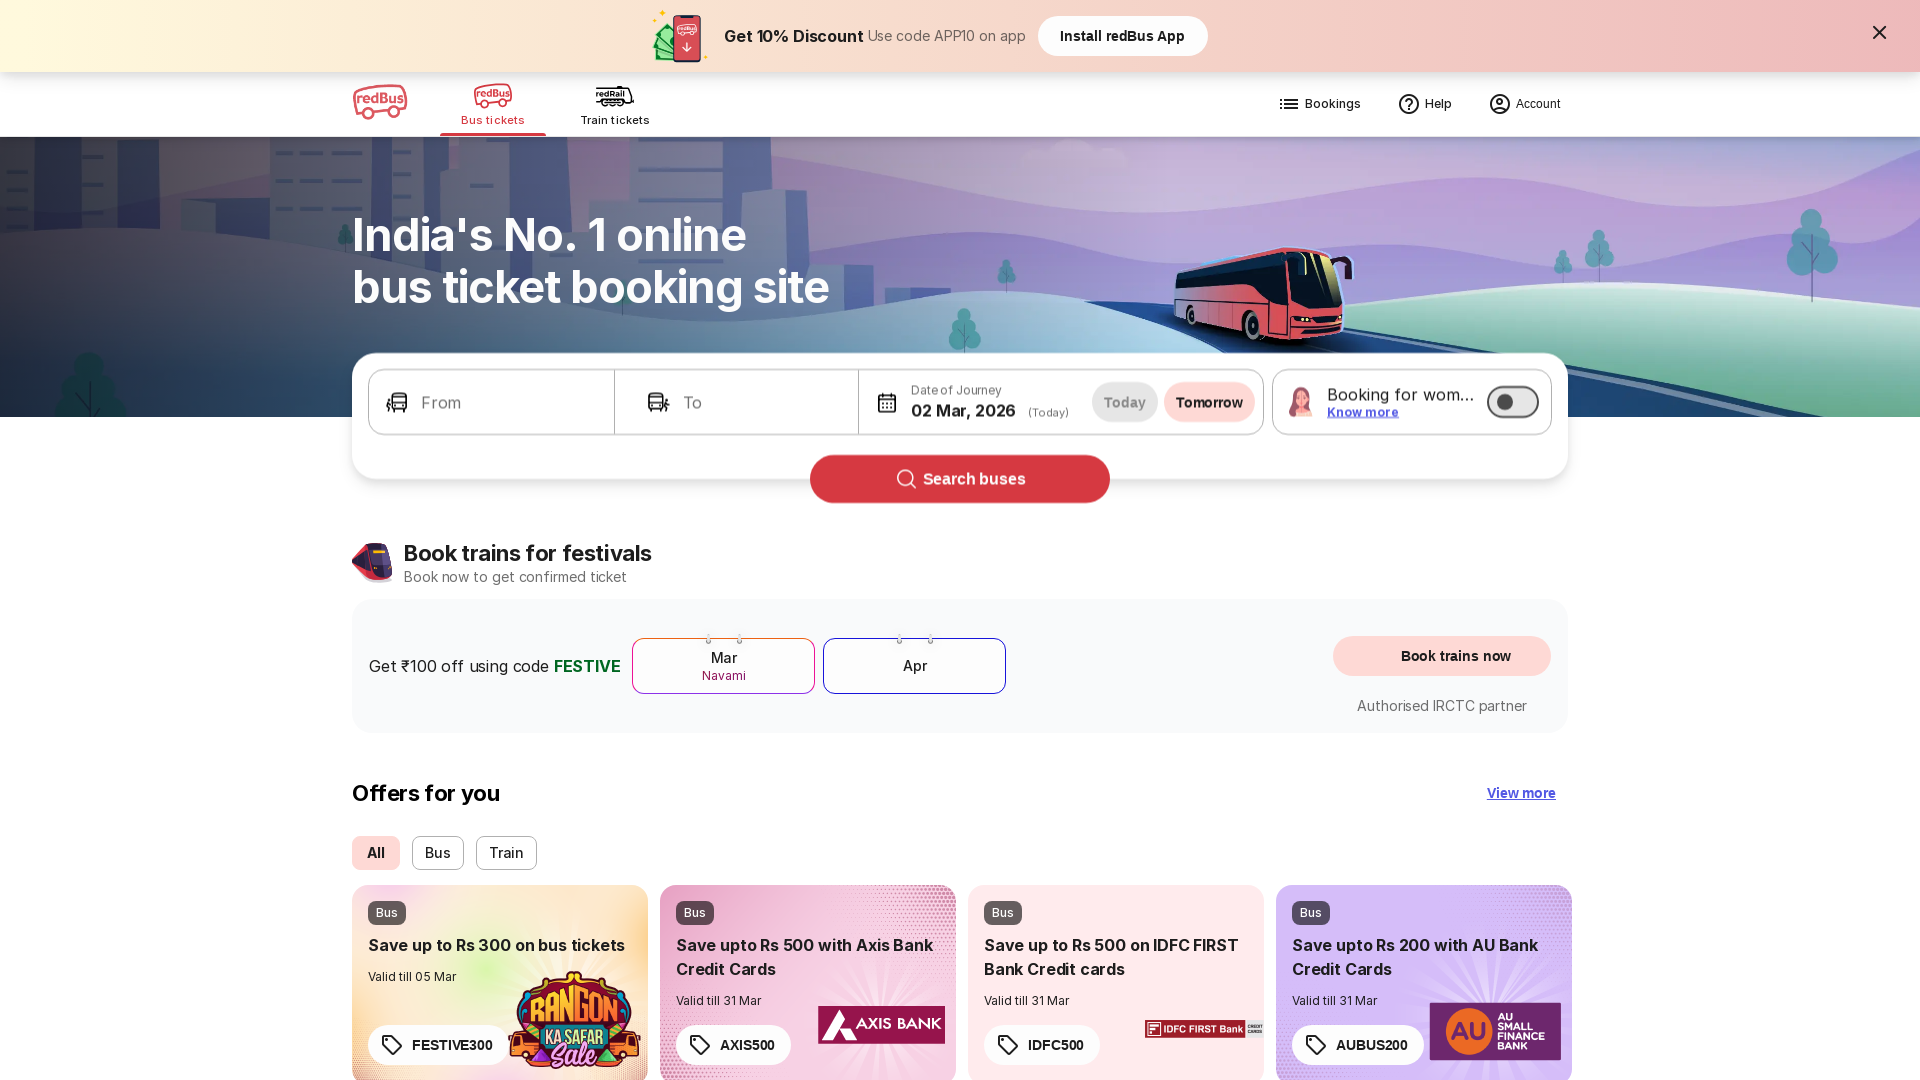

Waited for page to reach networkidle load state
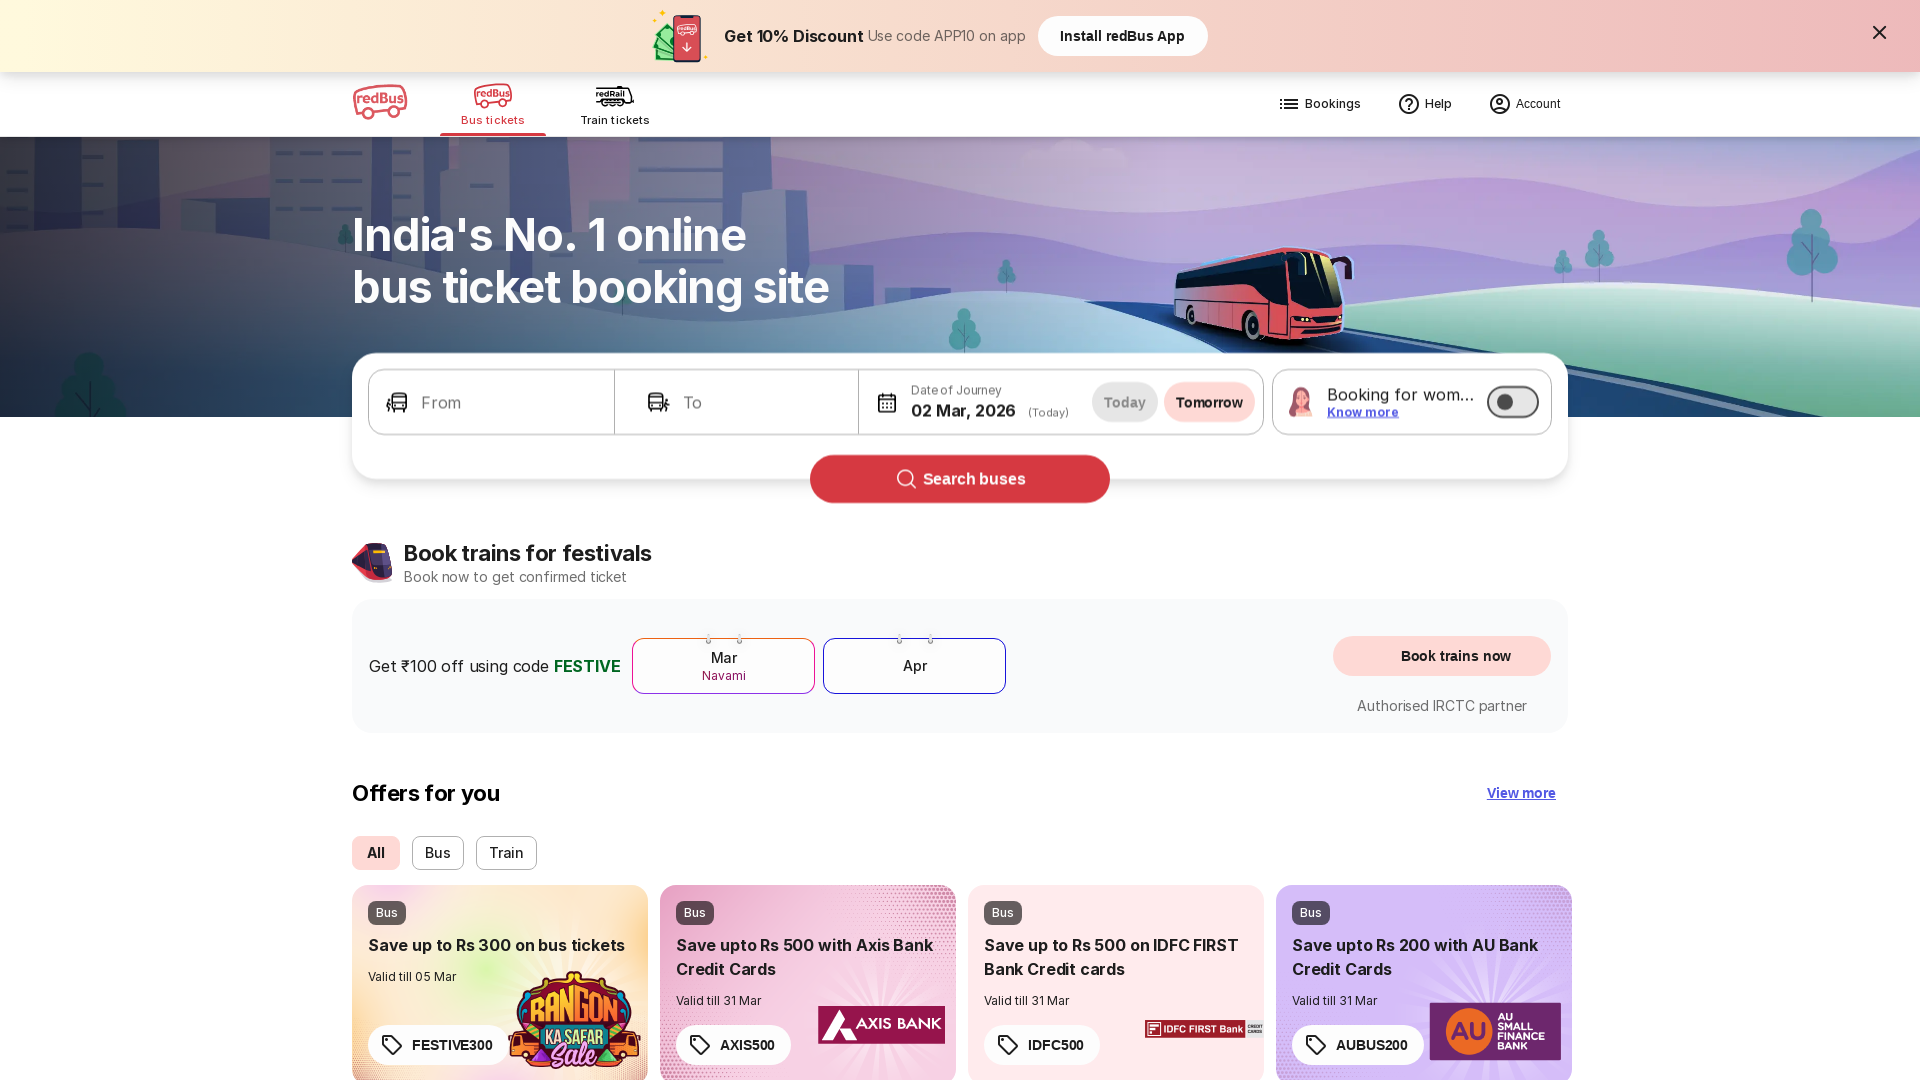

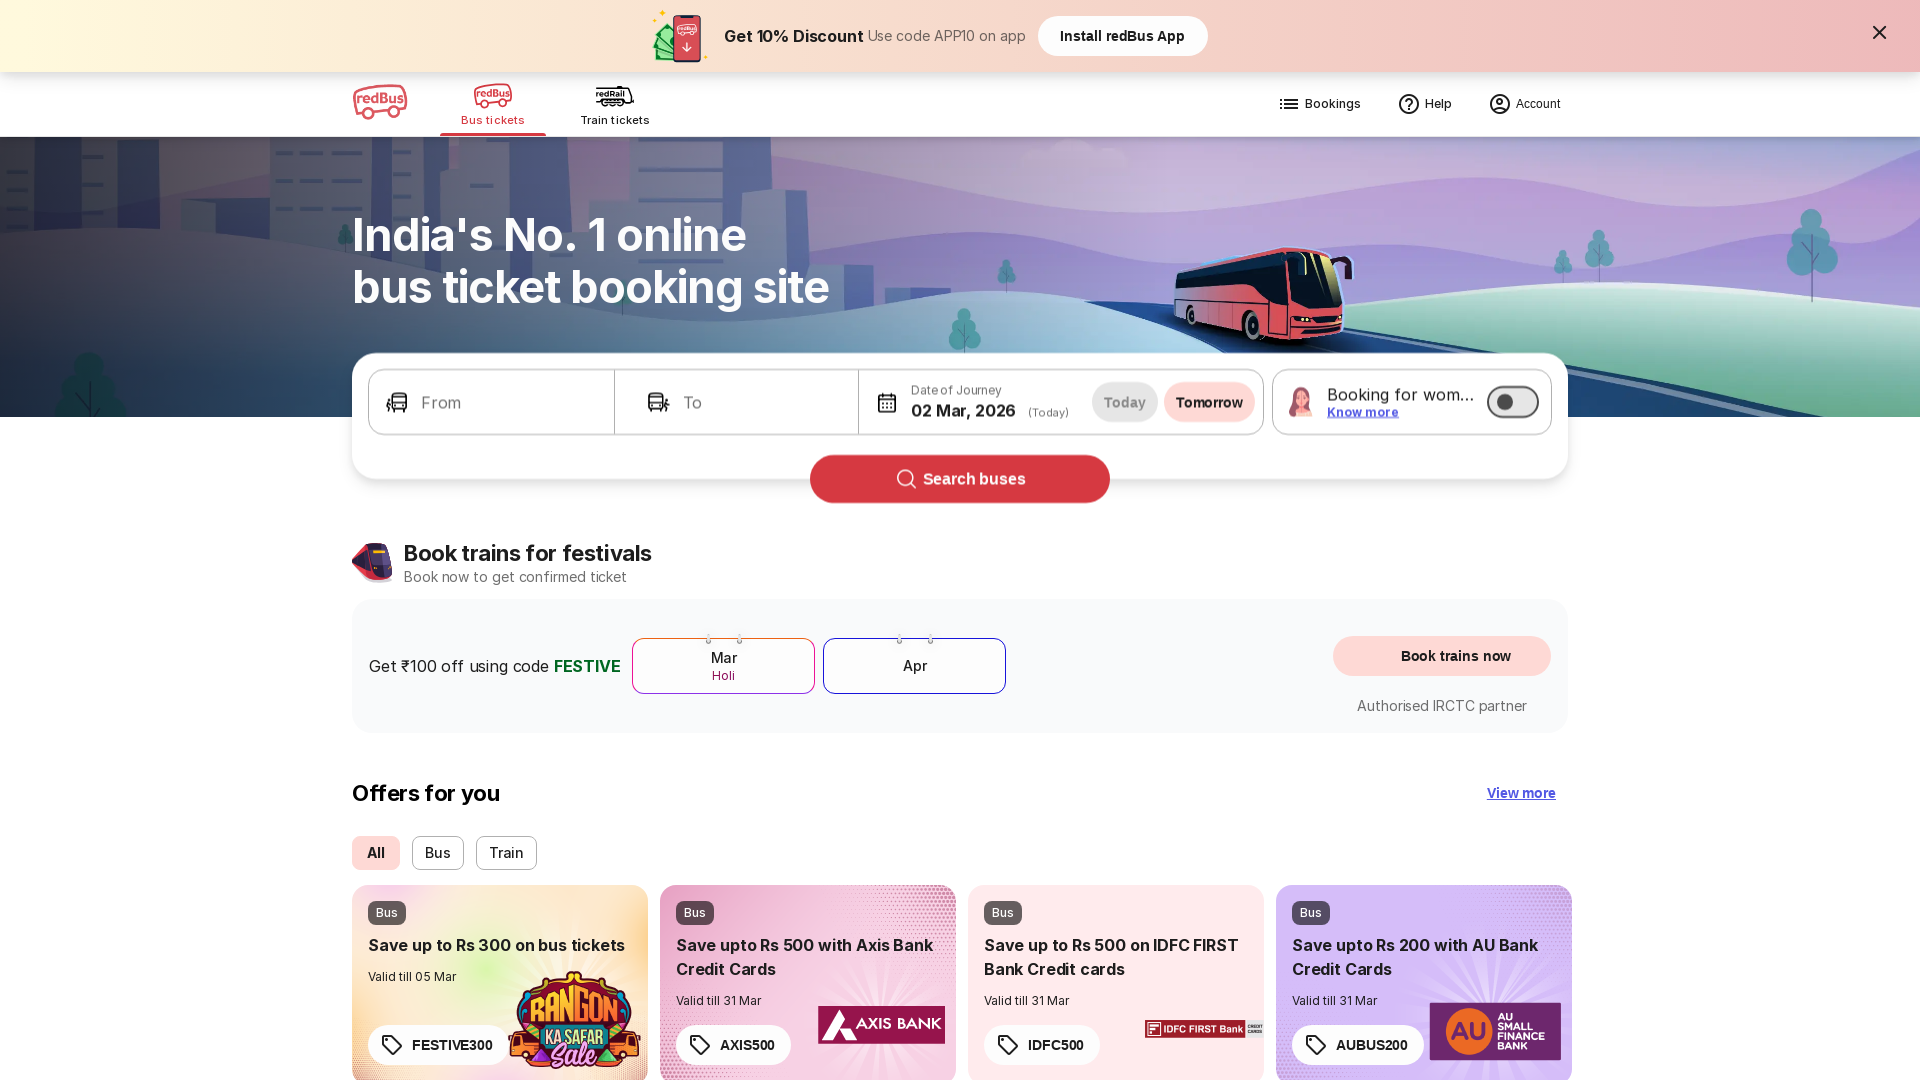